Navigates to Flipkart homepage and verifies the page loads successfully

Starting URL: https://www.flipkart.com/

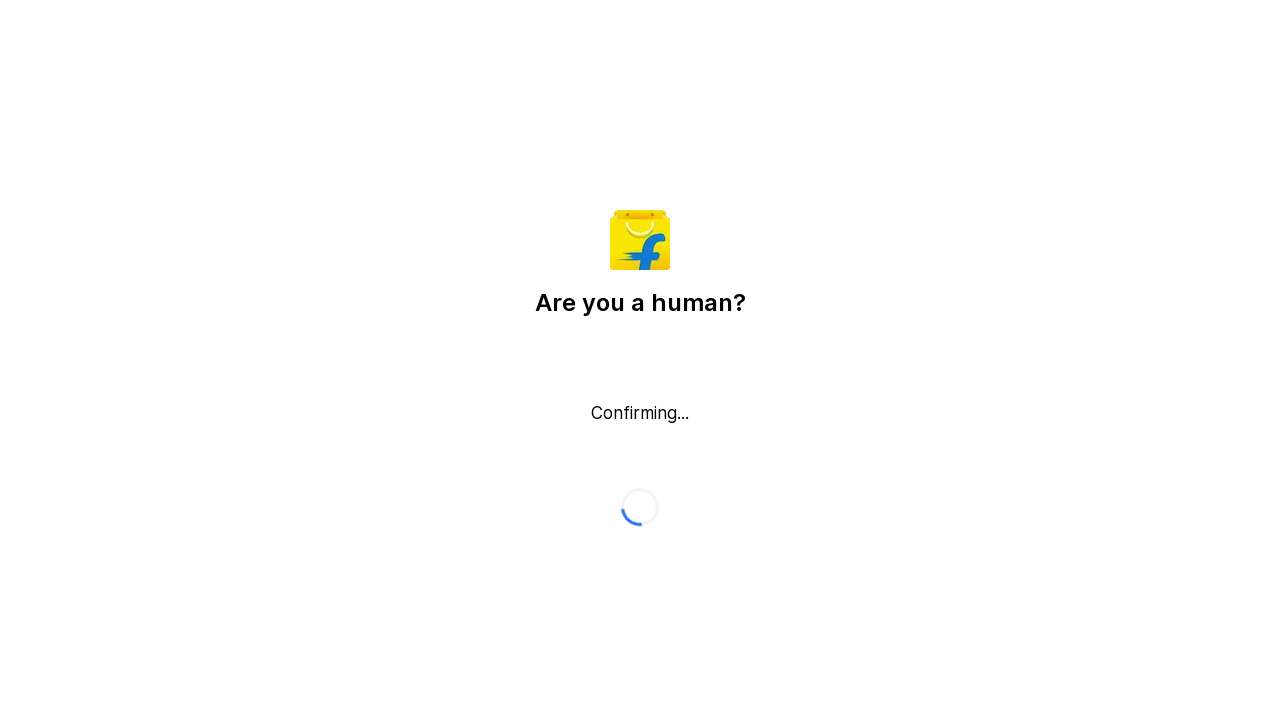

Waited for page DOM to fully load
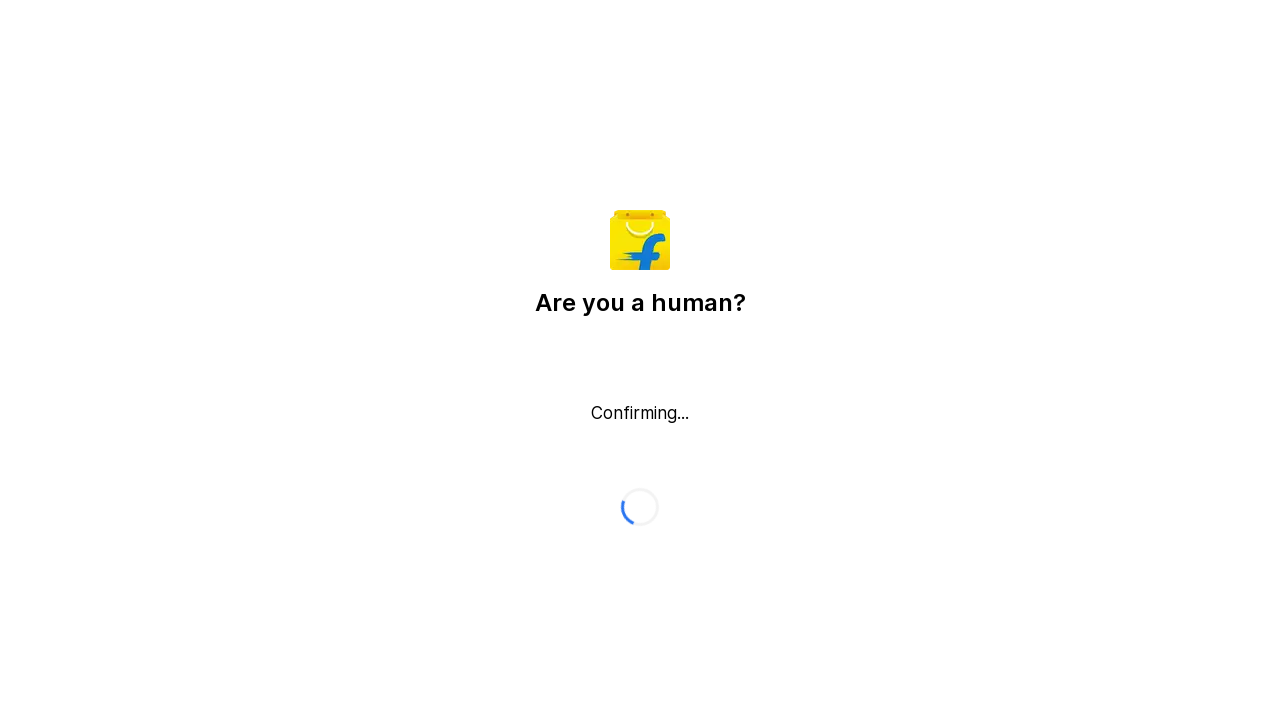

Verified Flipkart homepage URL is correct
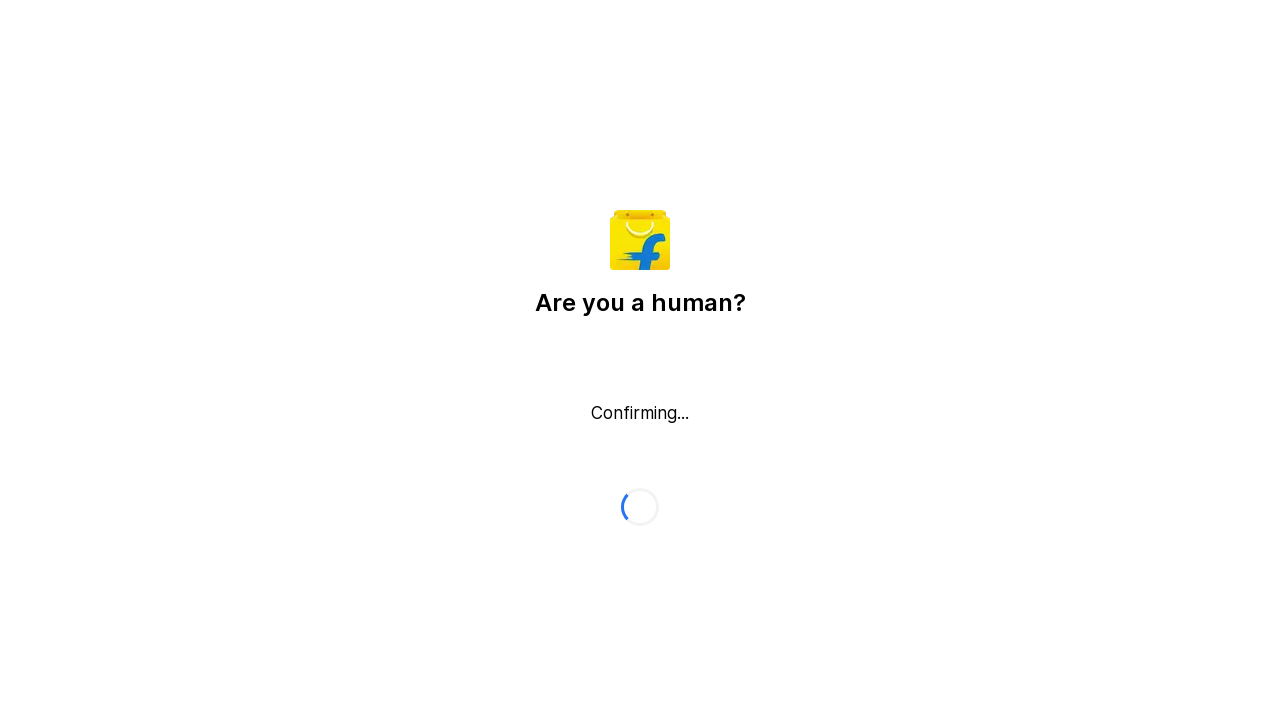

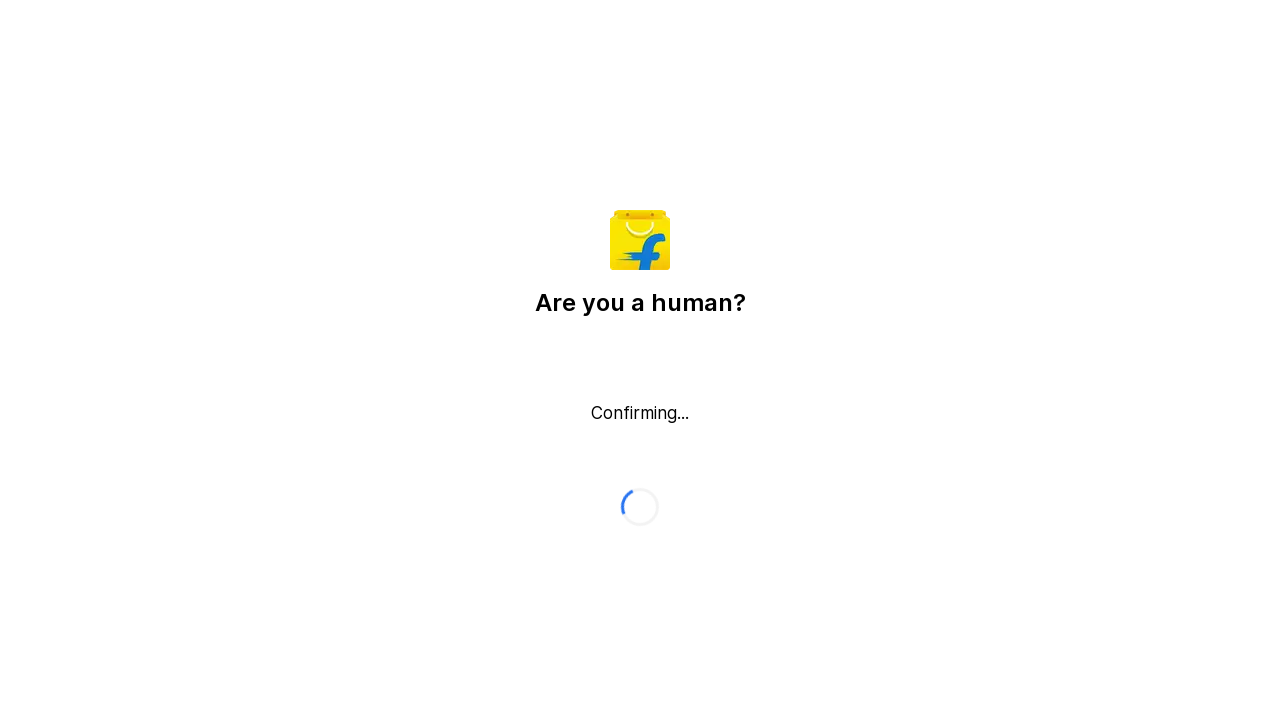